Tests implicit wait functionality by waiting for an element that appears after a delay on a dynamic properties demo page

Starting URL: https://demoqa.com/dynamic-properties

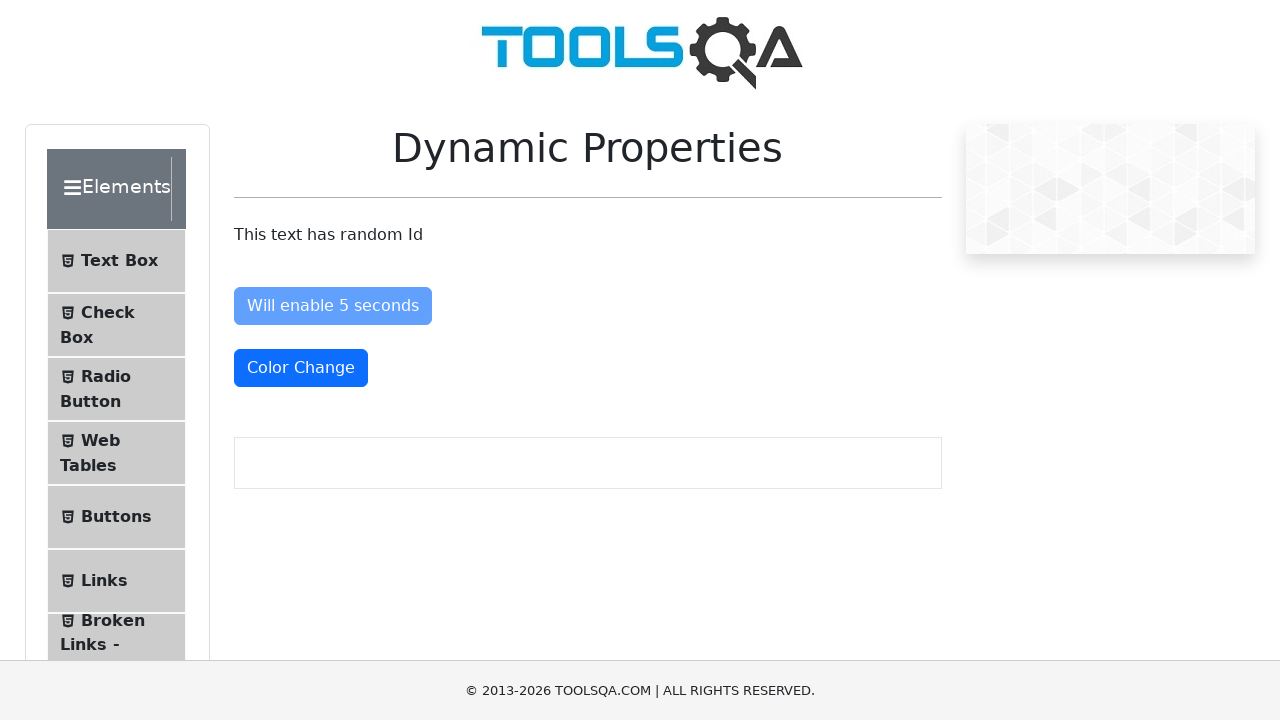

Waited for 'Visible After' button to appear in the DOM (up to 10 seconds)
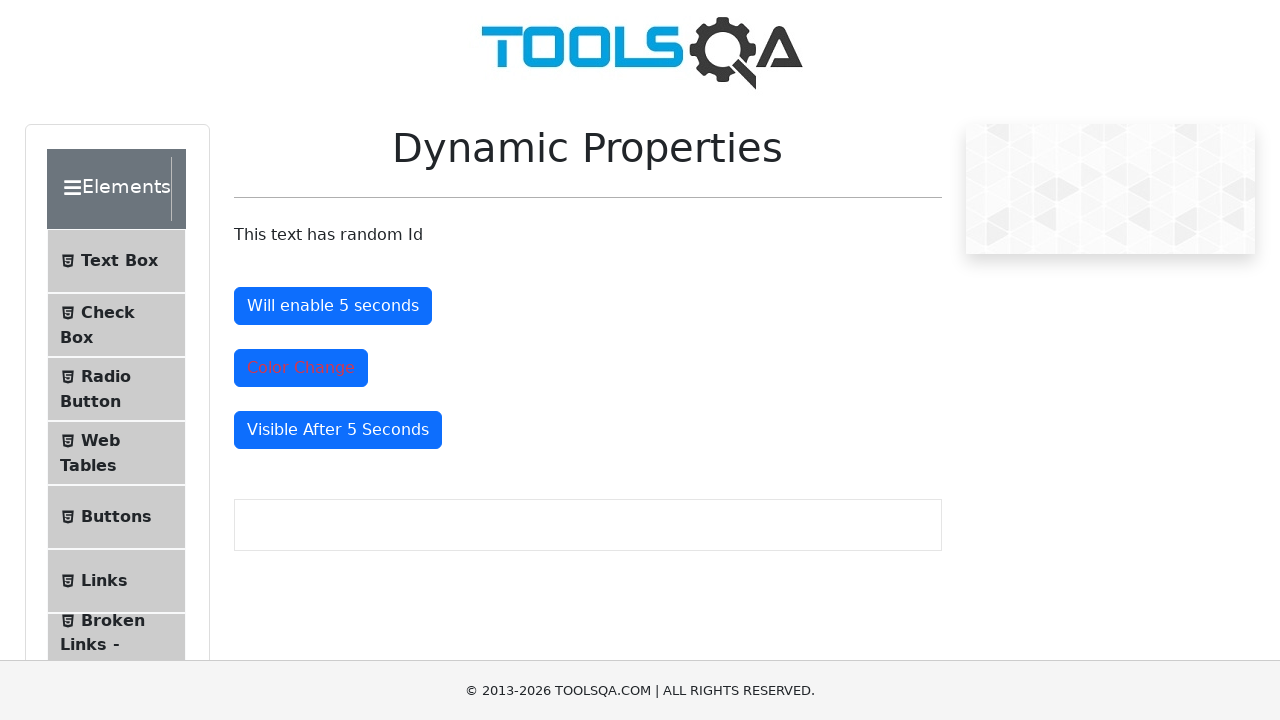

Waited for 'Visible After' button to become visible on the page
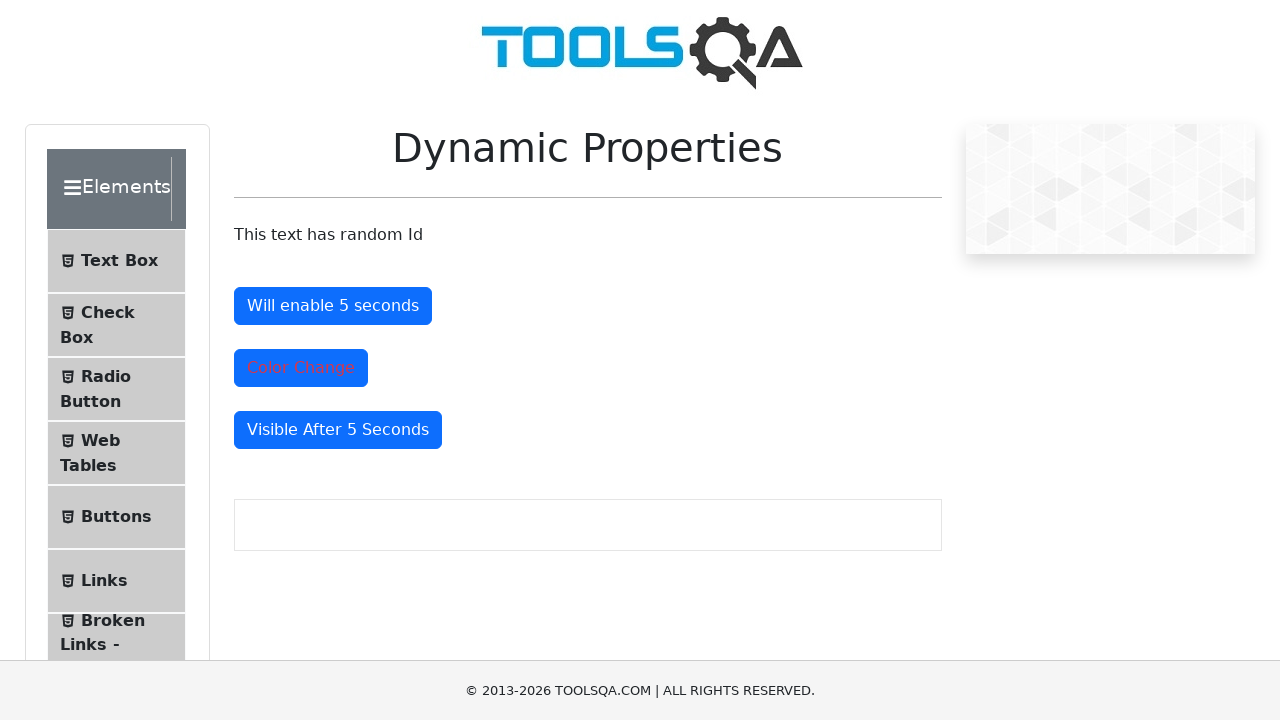

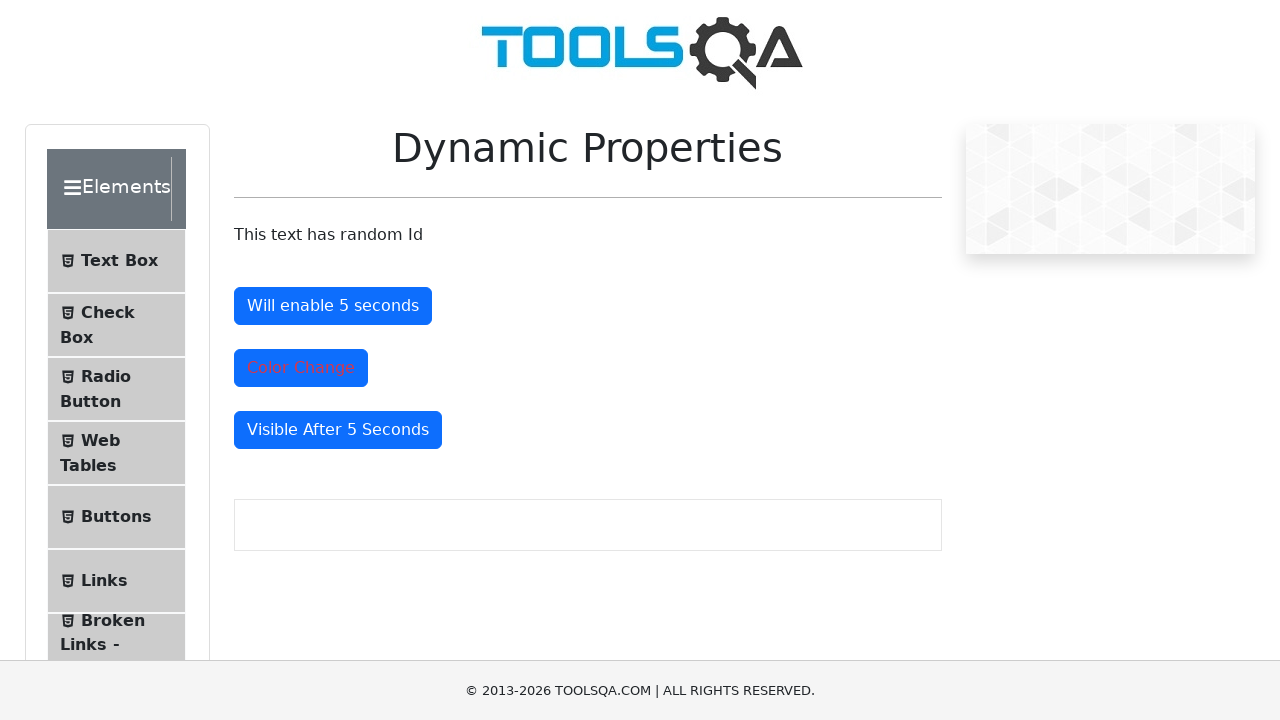